Tests that signup fails when username is less than 3 characters

Starting URL: https://selenium-blog.herokuapp.com

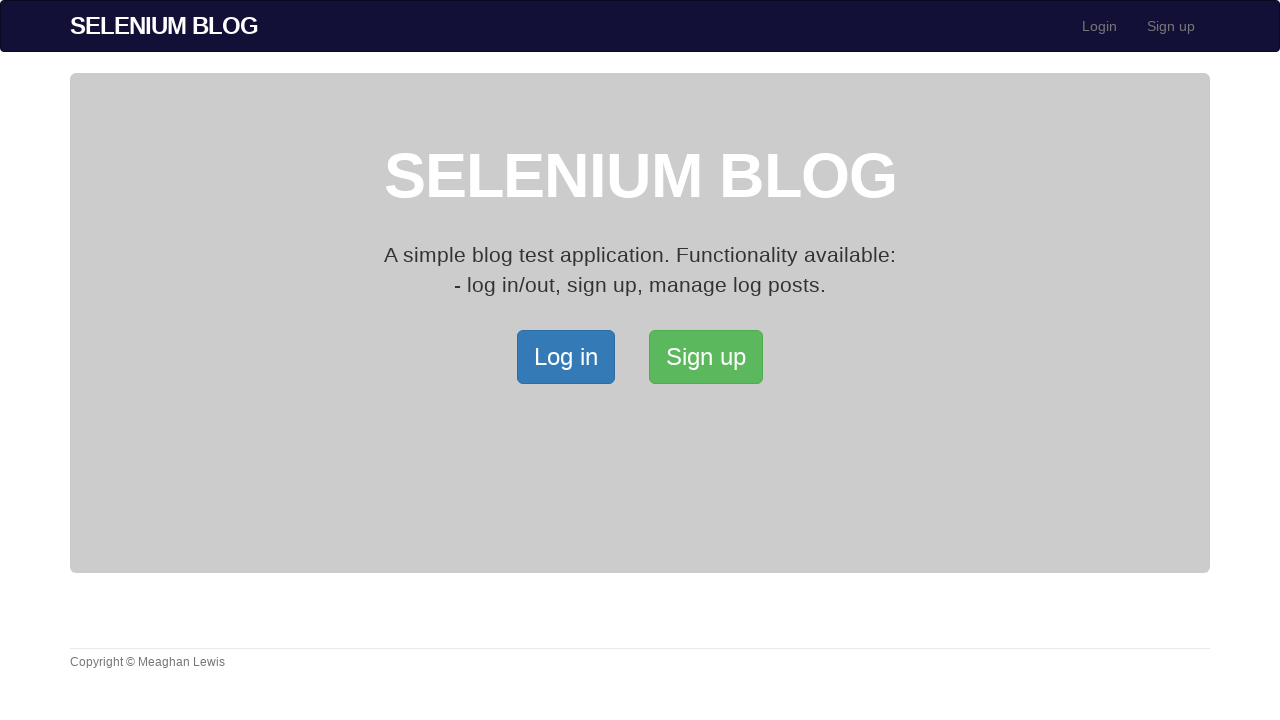

Clicked Sign up button to open Sign up page at (706, 357) on xpath=/html/body/div[2]/div/a[2]
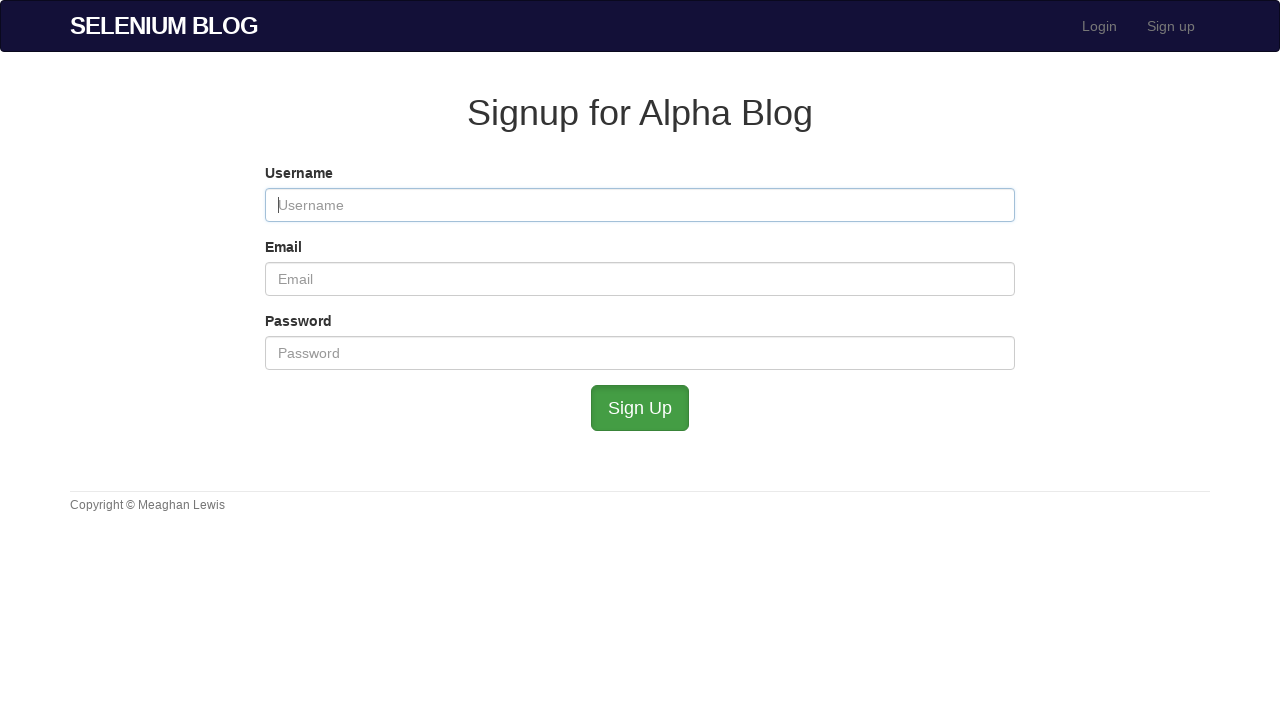

Filled username field with 'AB' (less than 3 characters) on #user_username
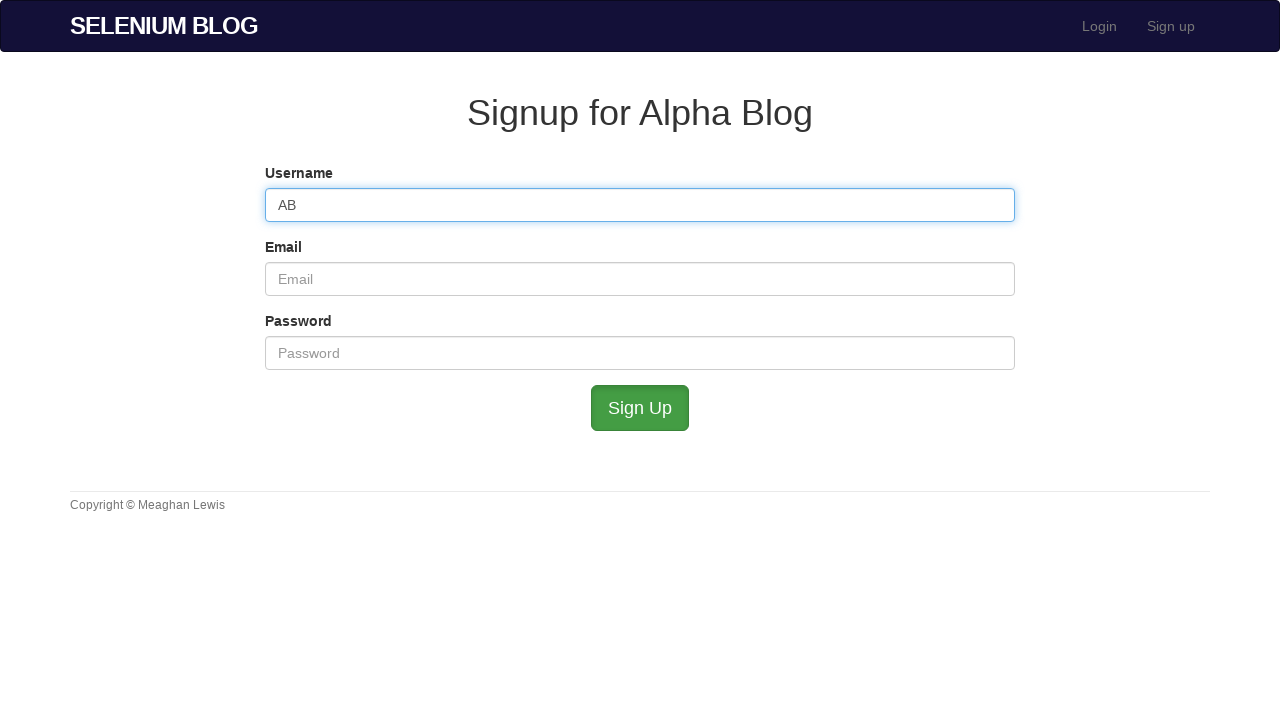

Filled email field with 'shortname@mailinator.com' on #user_email
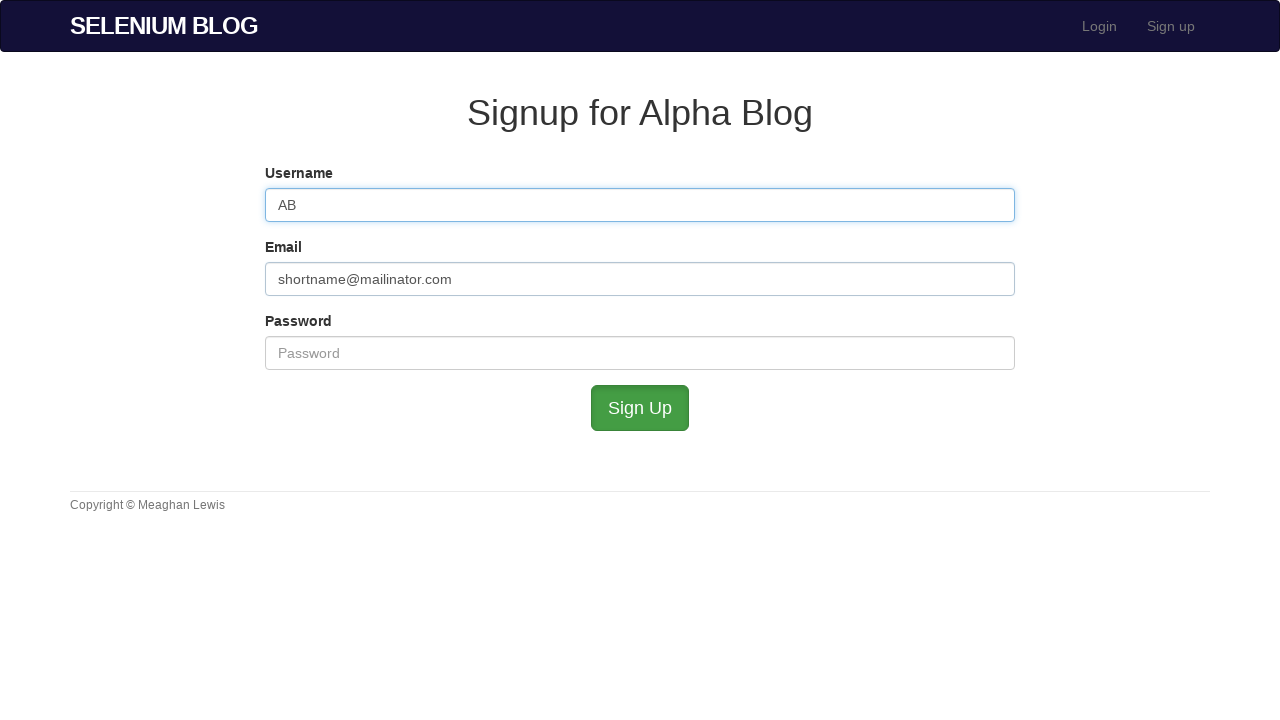

Filled password field with 'ValidPass123' on #user_password
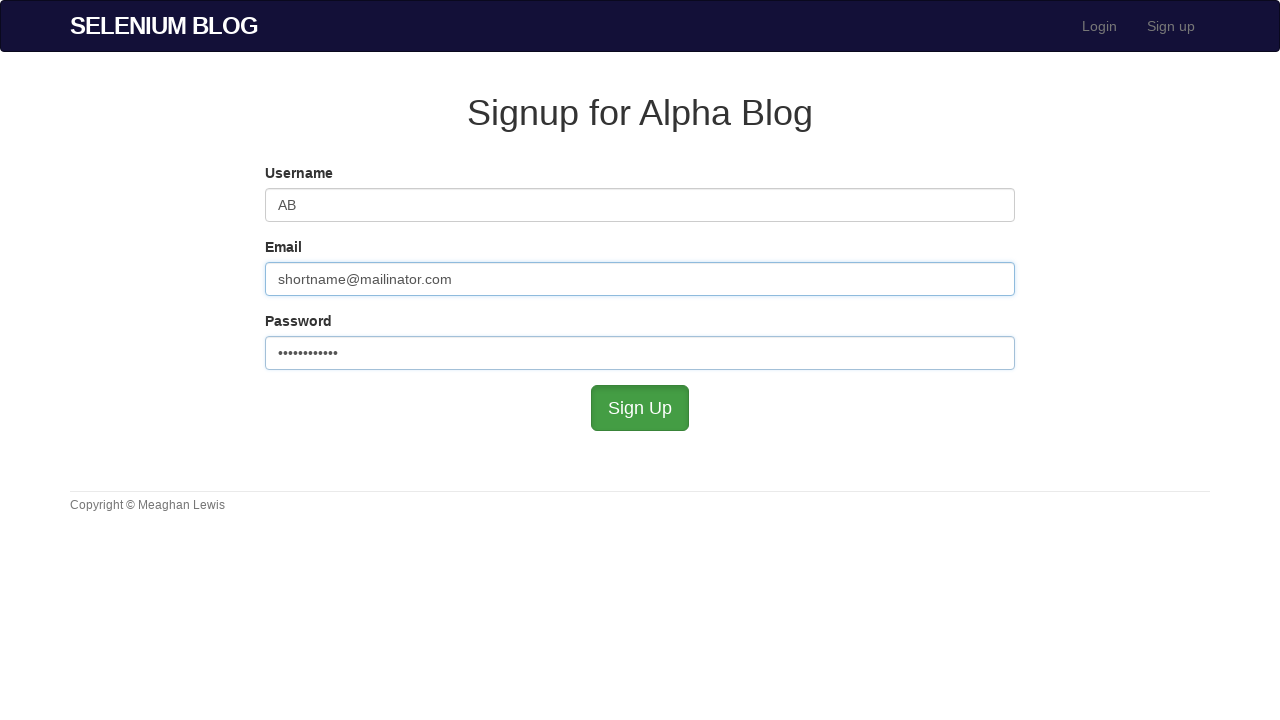

Clicked Signup button to submit form with invalid username at (640, 408) on #submit
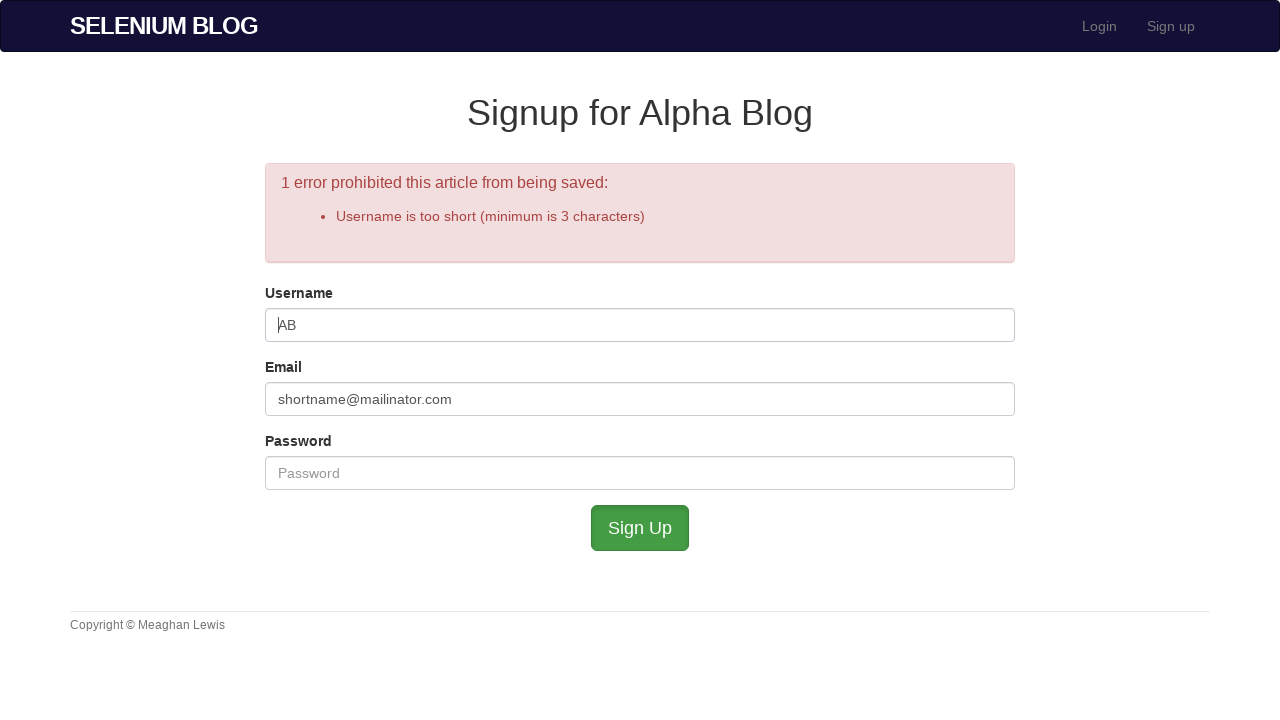

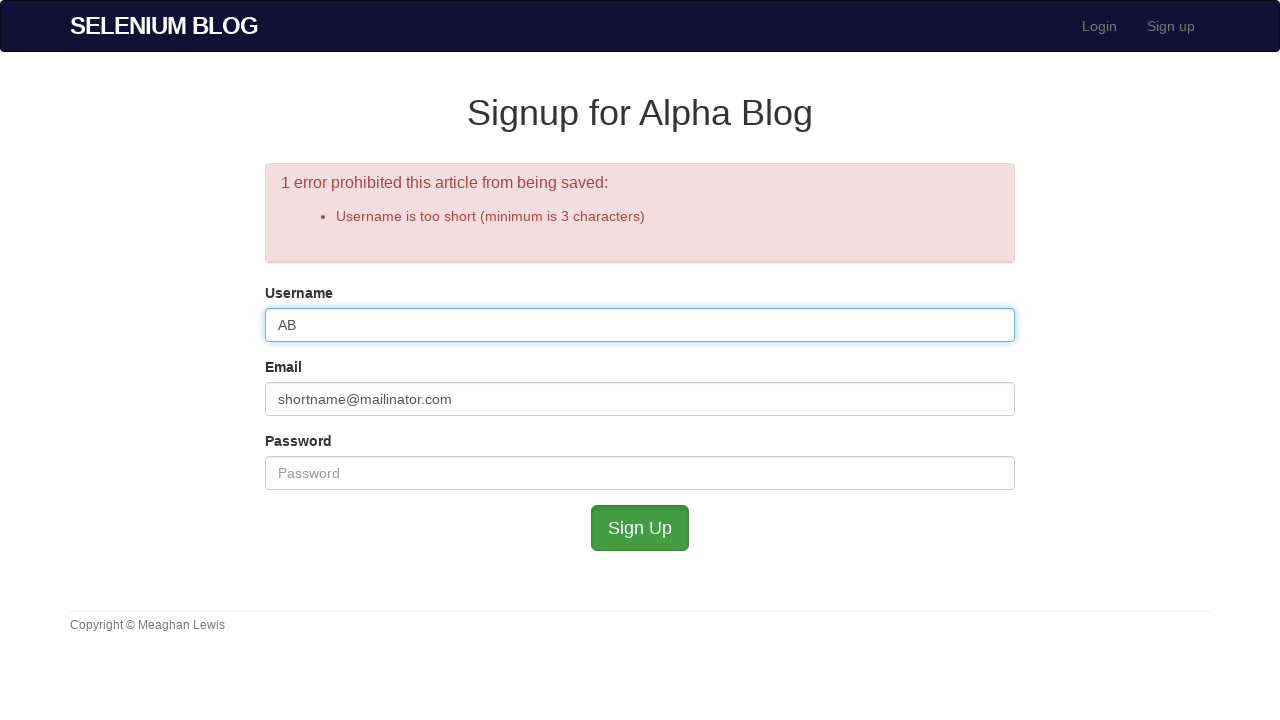